Navigates to Nykaa website and locates the search input field using XPath attribute-based selector

Starting URL: https://www.nykaa.com/

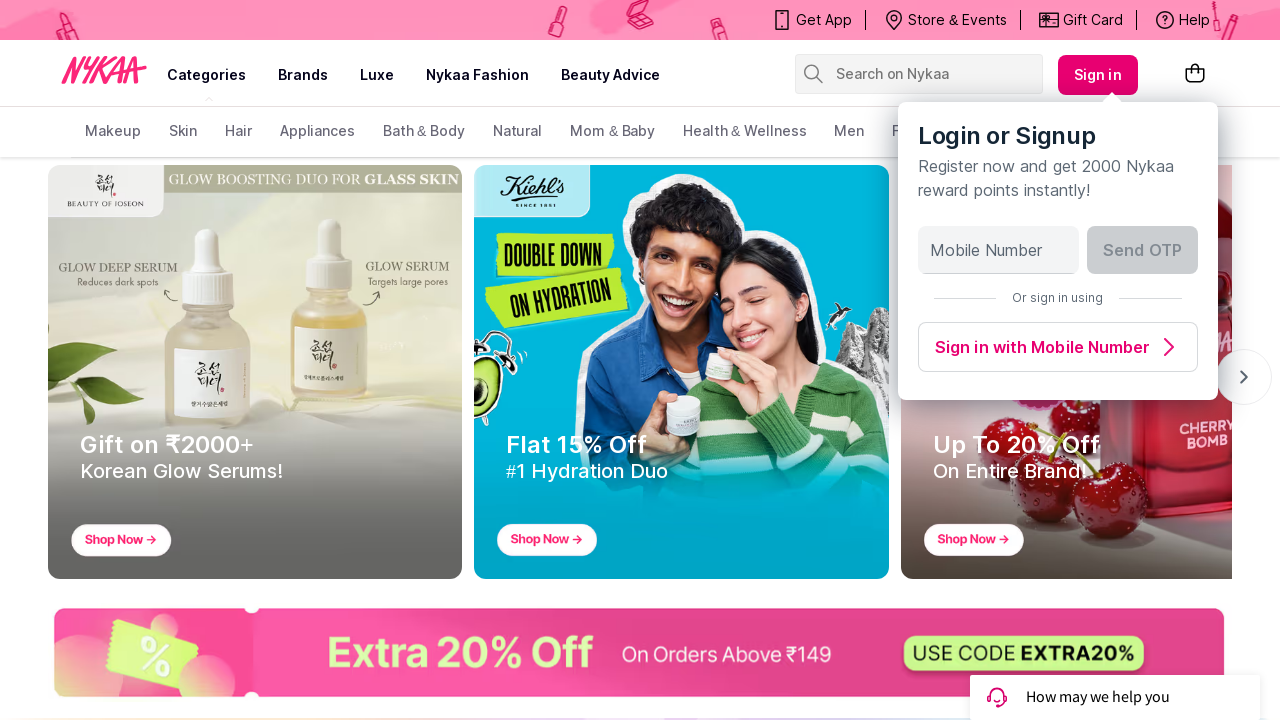

Navigated to Nykaa website
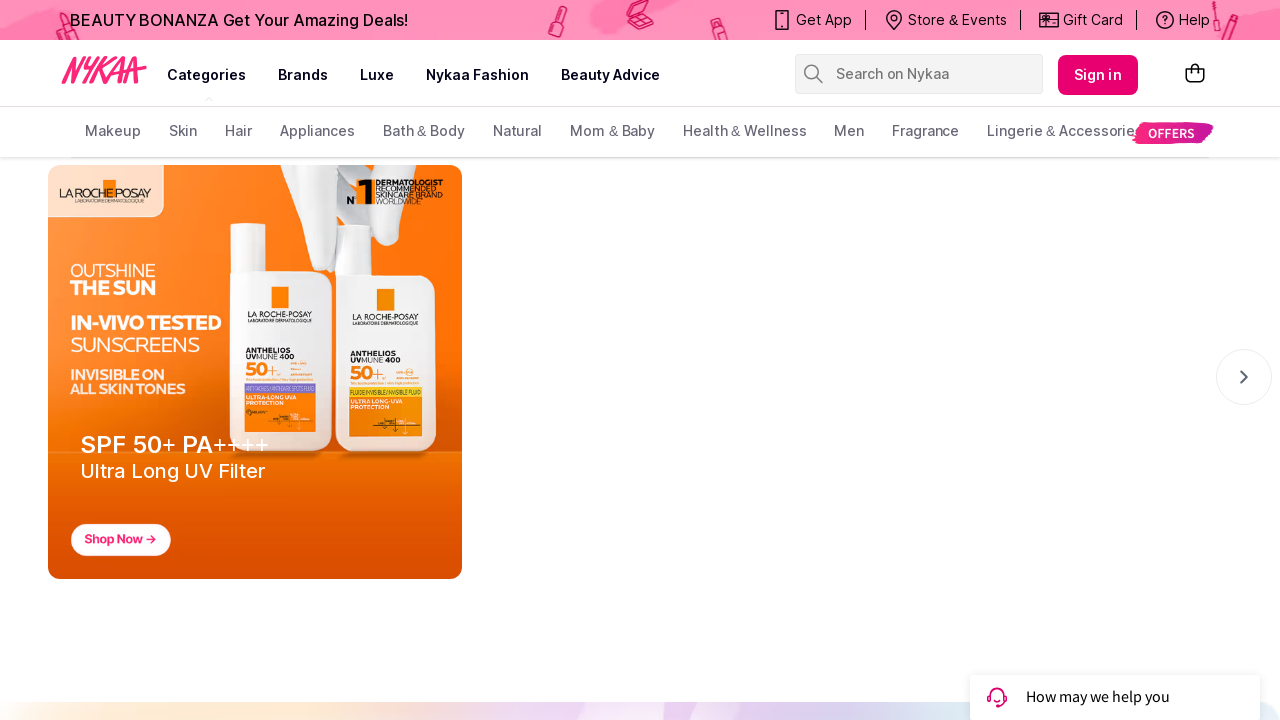

Located search input field using attribute-based XPath selector
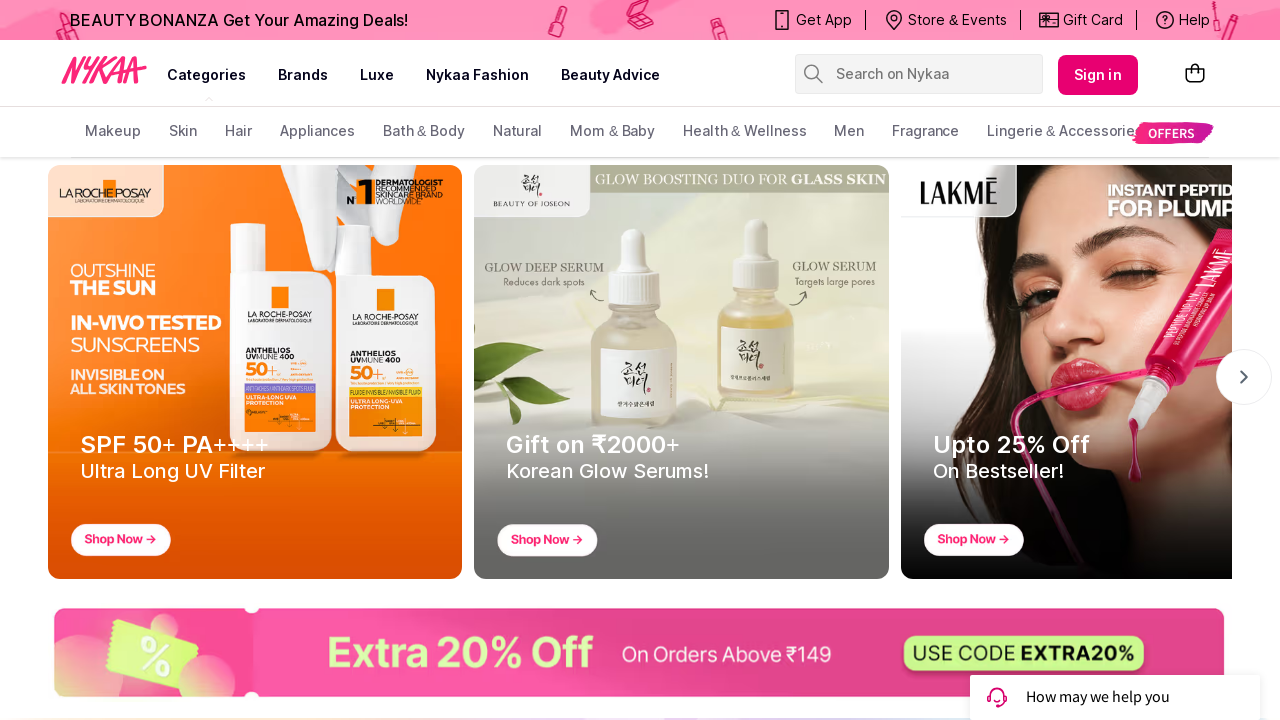

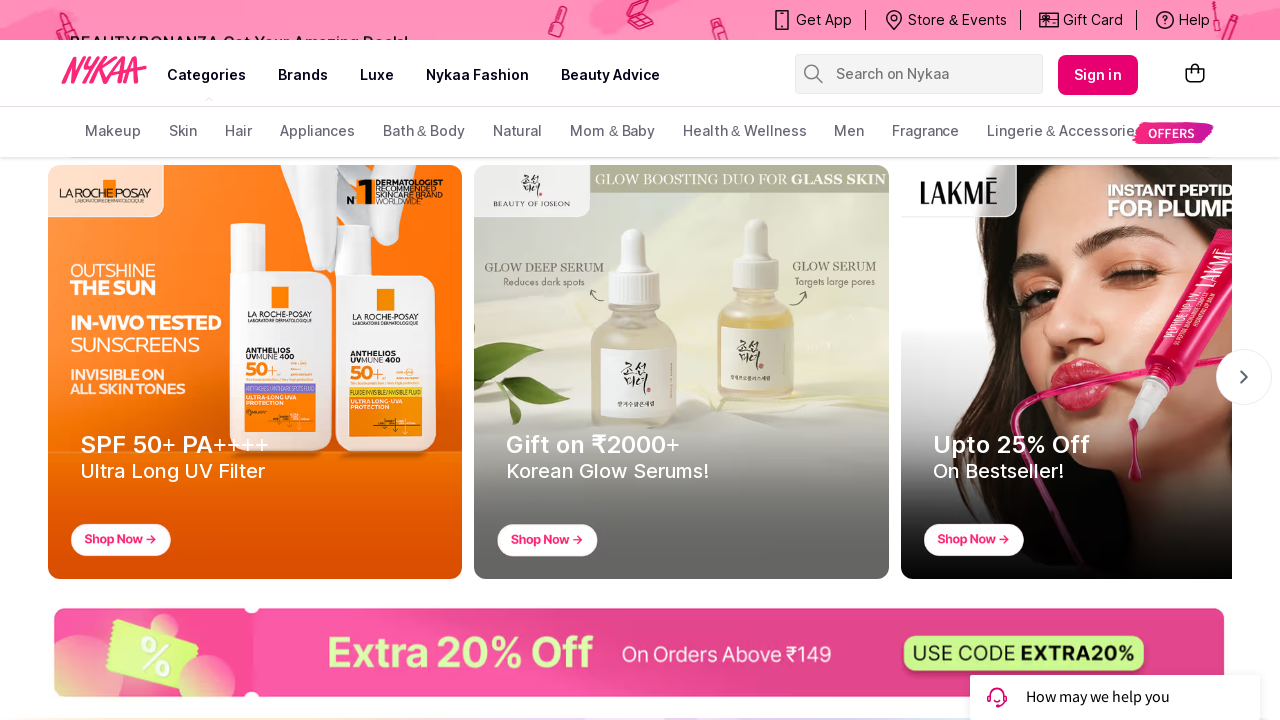